Tests file upload functionality by triggering a file chooser dialog and uploading a test file via drag-and-drop area

Starting URL: https://the-internet.herokuapp.com/upload

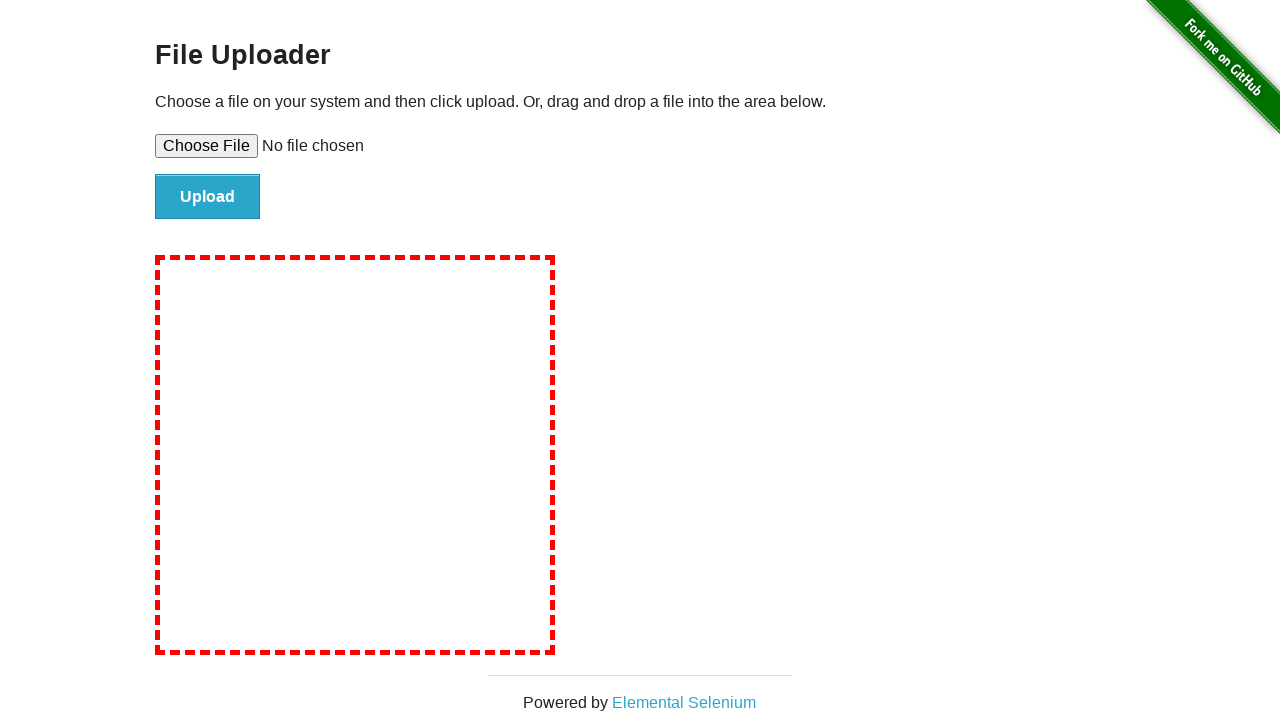

Created temporary test file 'hello_world_test.txt'
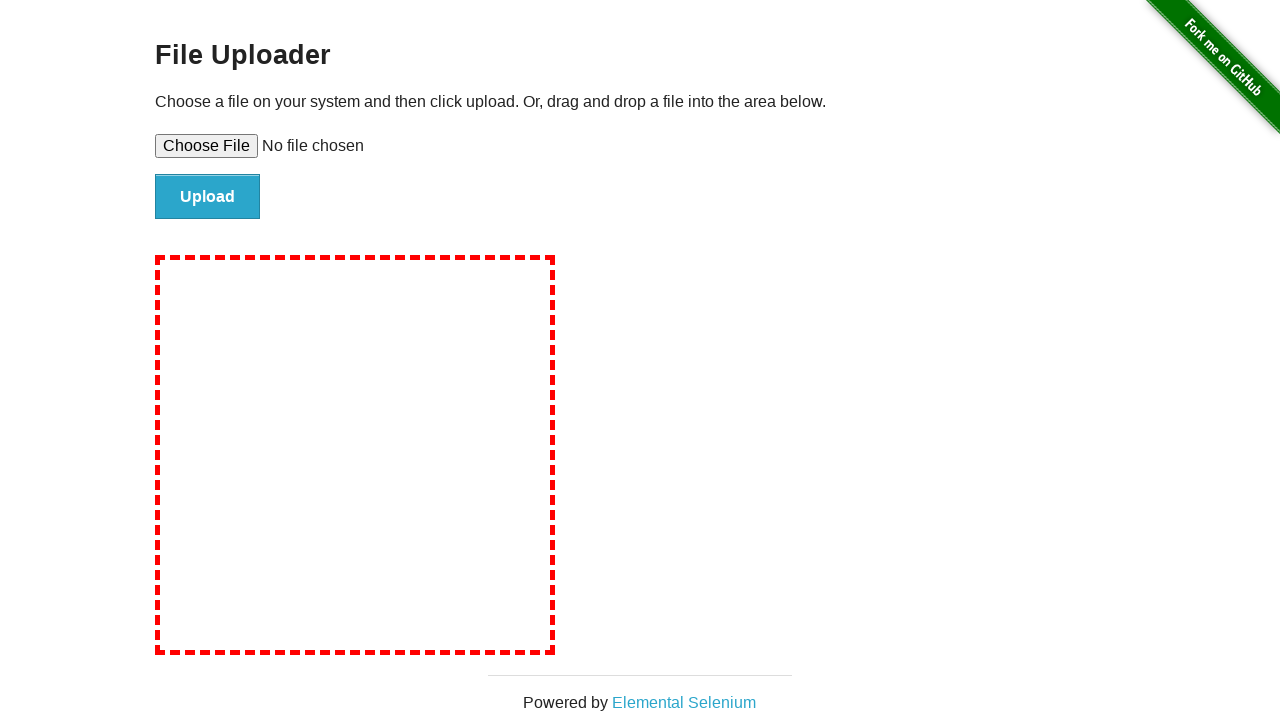

Clicked drag-drop upload area and triggered file chooser dialog at (355, 455) on #drag-drop-upload
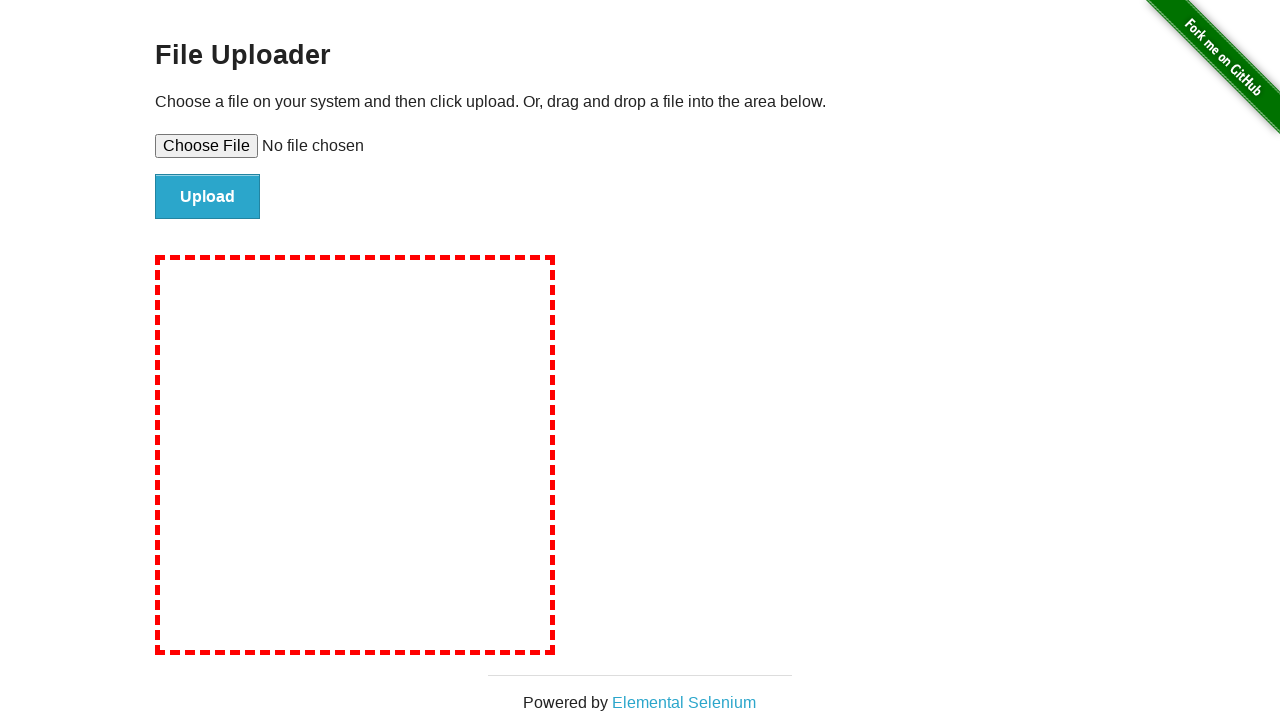

Selected test file in file chooser and set it for upload
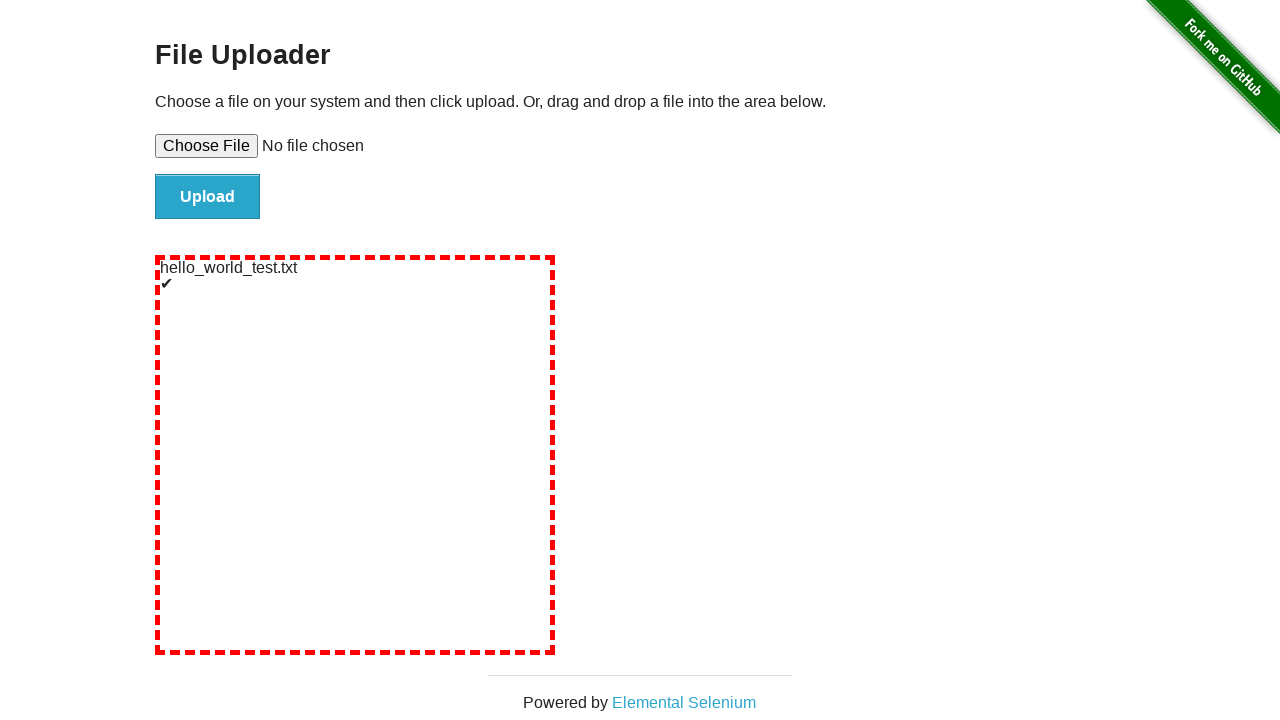

File upload completed and filename element appeared
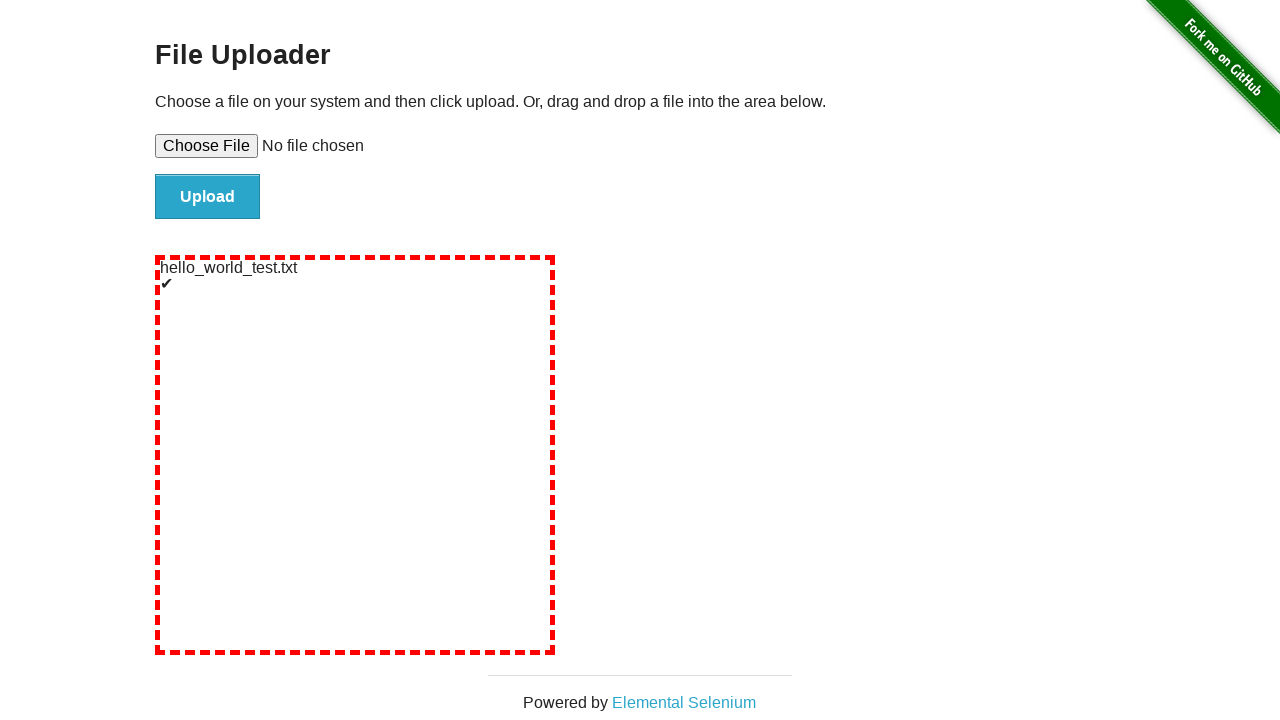

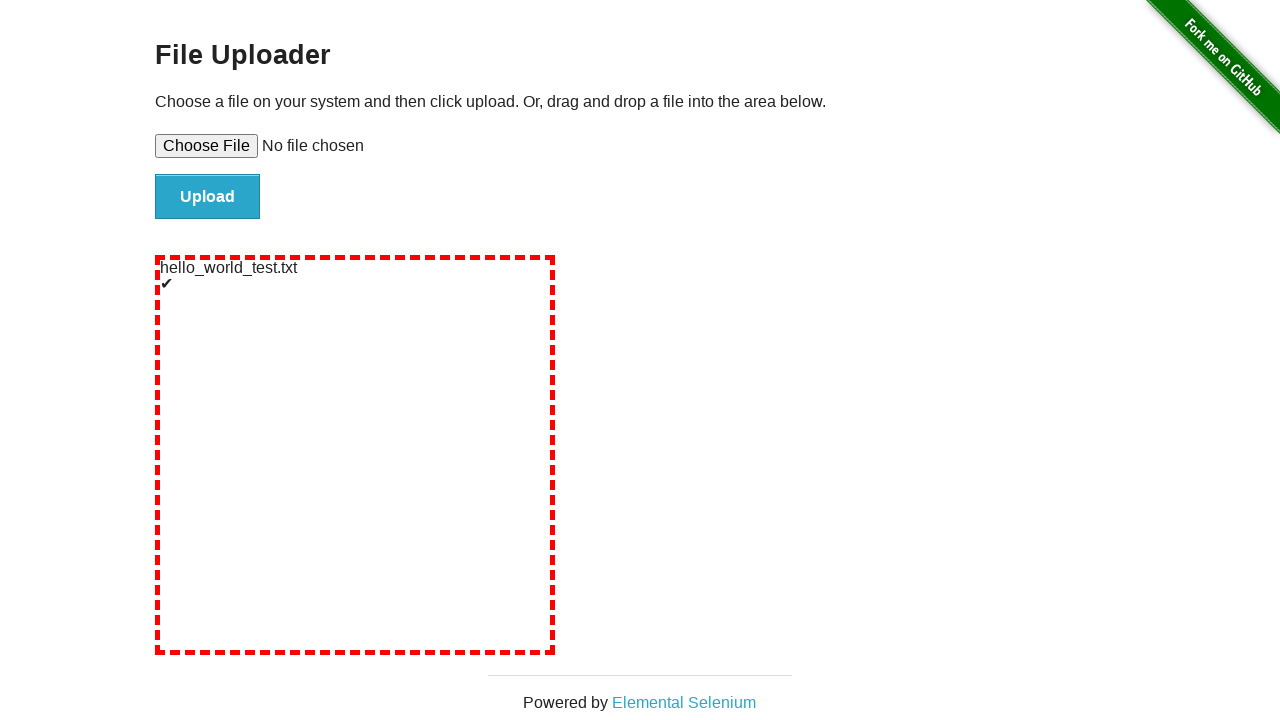